Tests various scrolling behaviors on a dashboard page including vertical and horizontal scrolling, scrolling to page extremes, and scrolling to a specific element

Starting URL: https://www.leafground.com/dashboard.xhtml

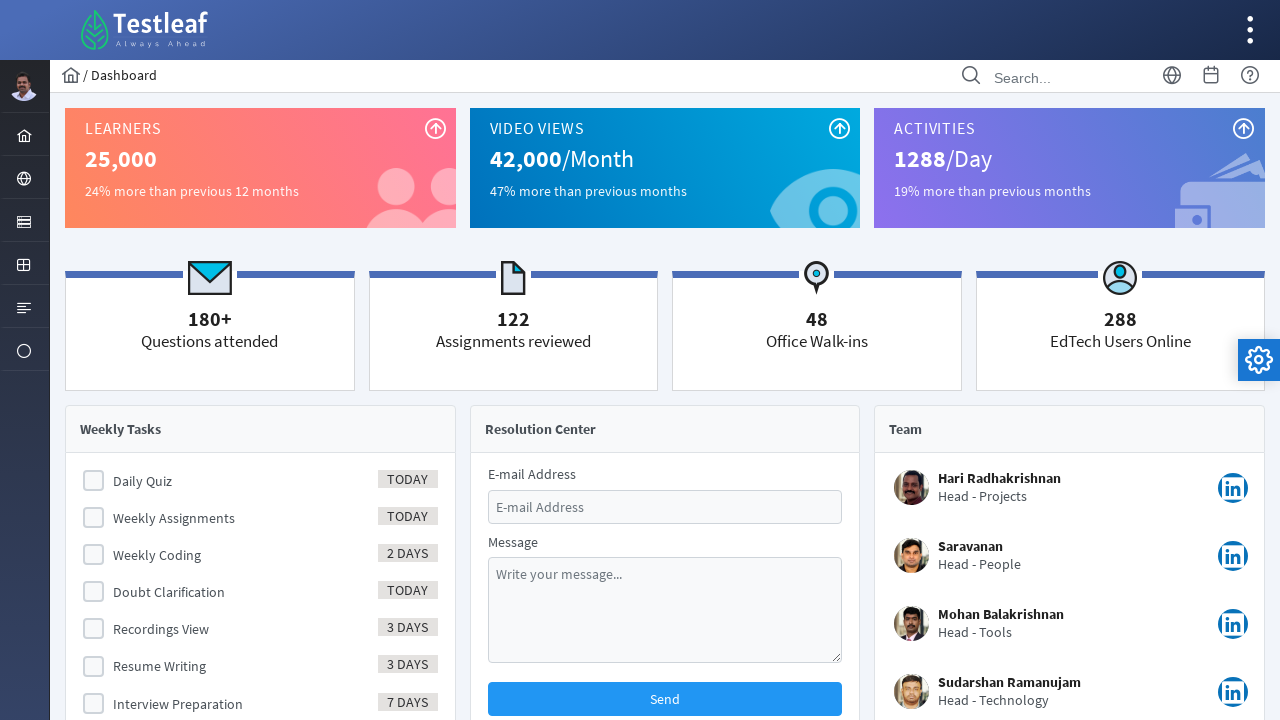

Scrolled down vertically by 1000 pixels
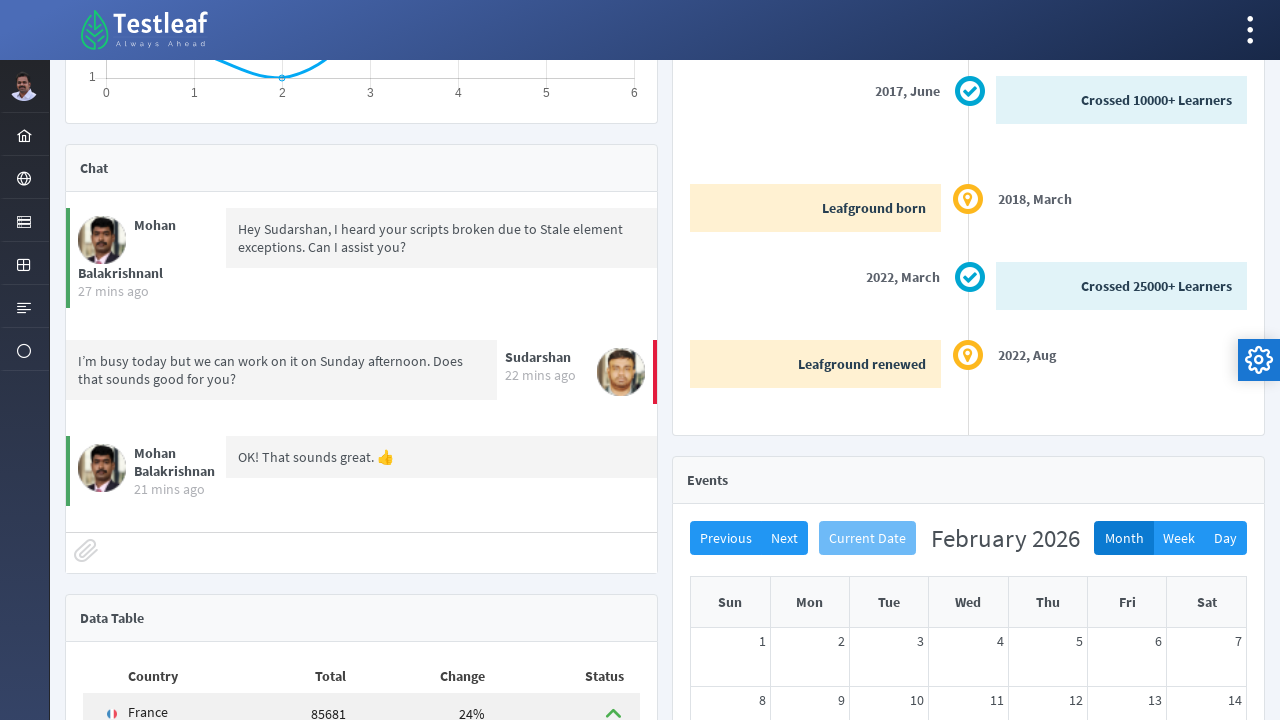

Waited 2000ms after vertical scroll down
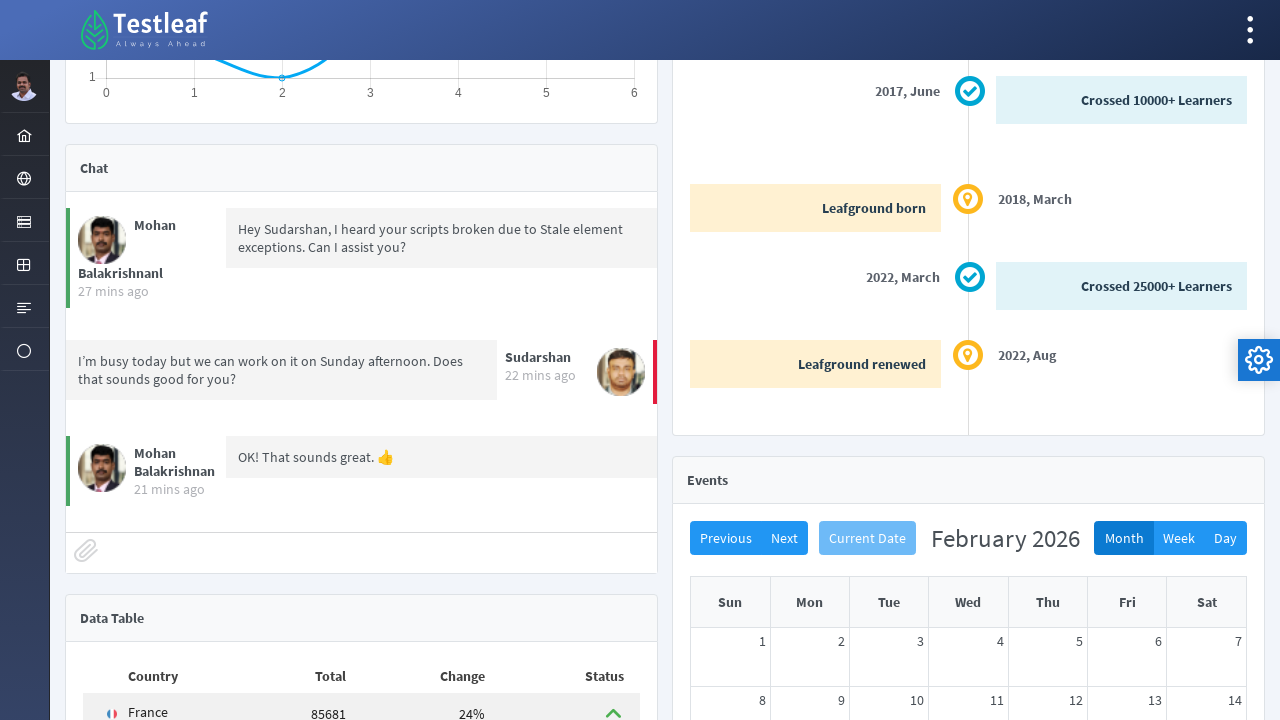

Scrolled up vertically by 500 pixels
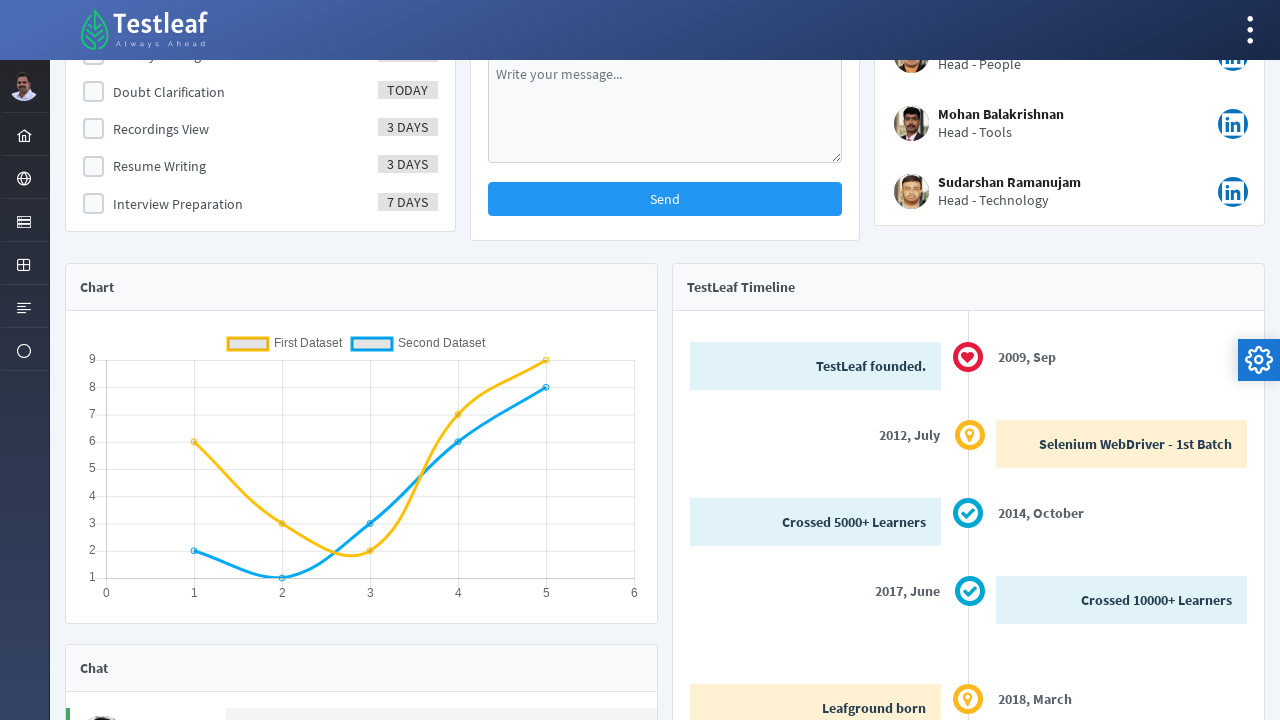

Waited 2000ms after vertical scroll up
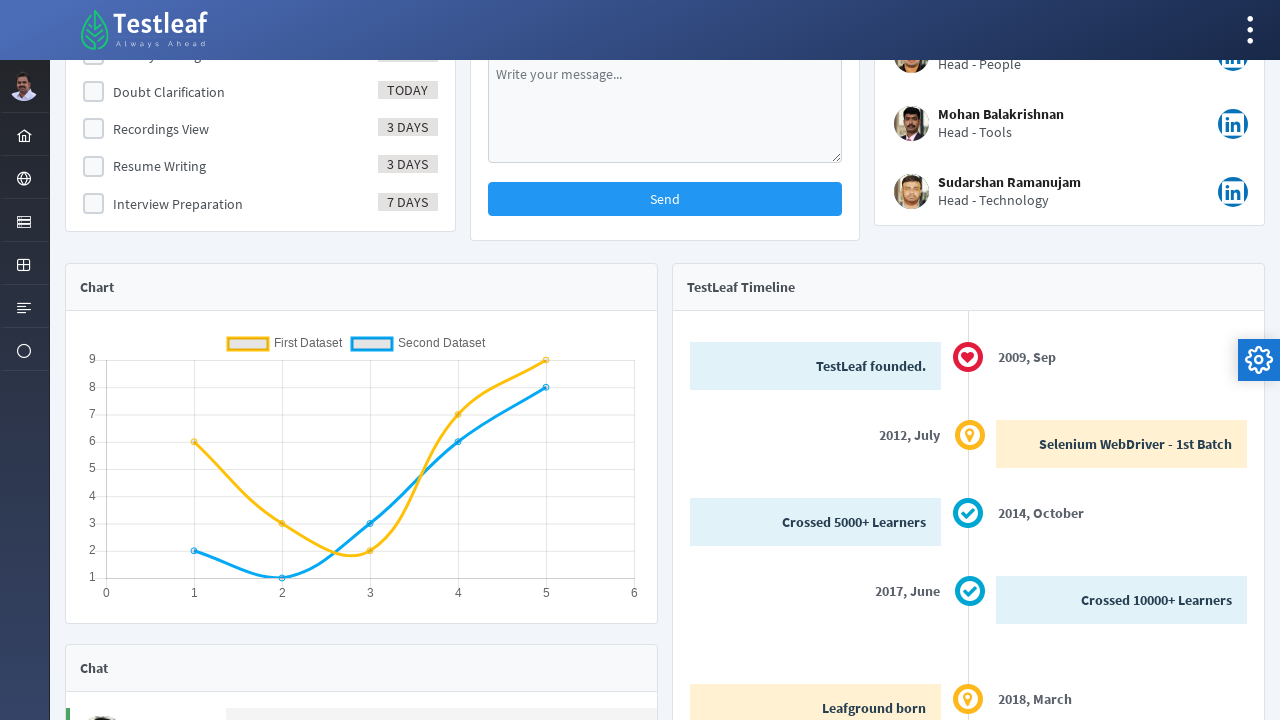

Scrolled right horizontally by 500 pixels
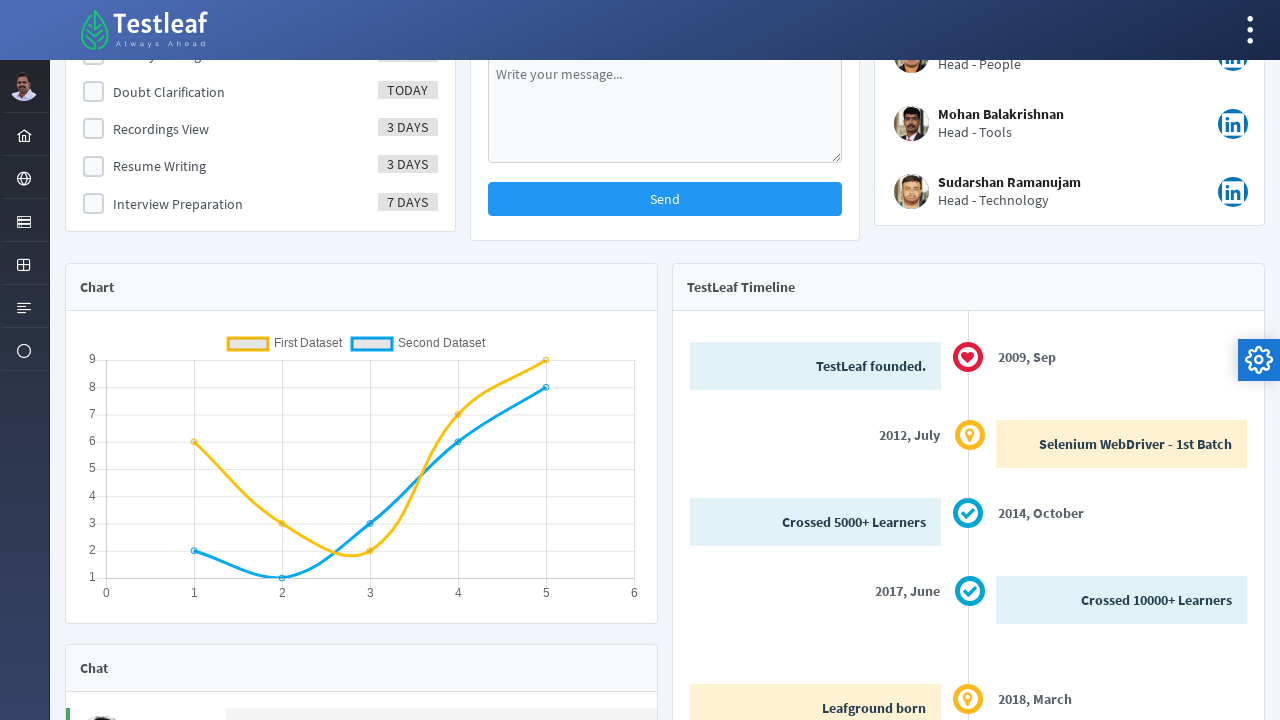

Waited 2000ms after horizontal scroll right
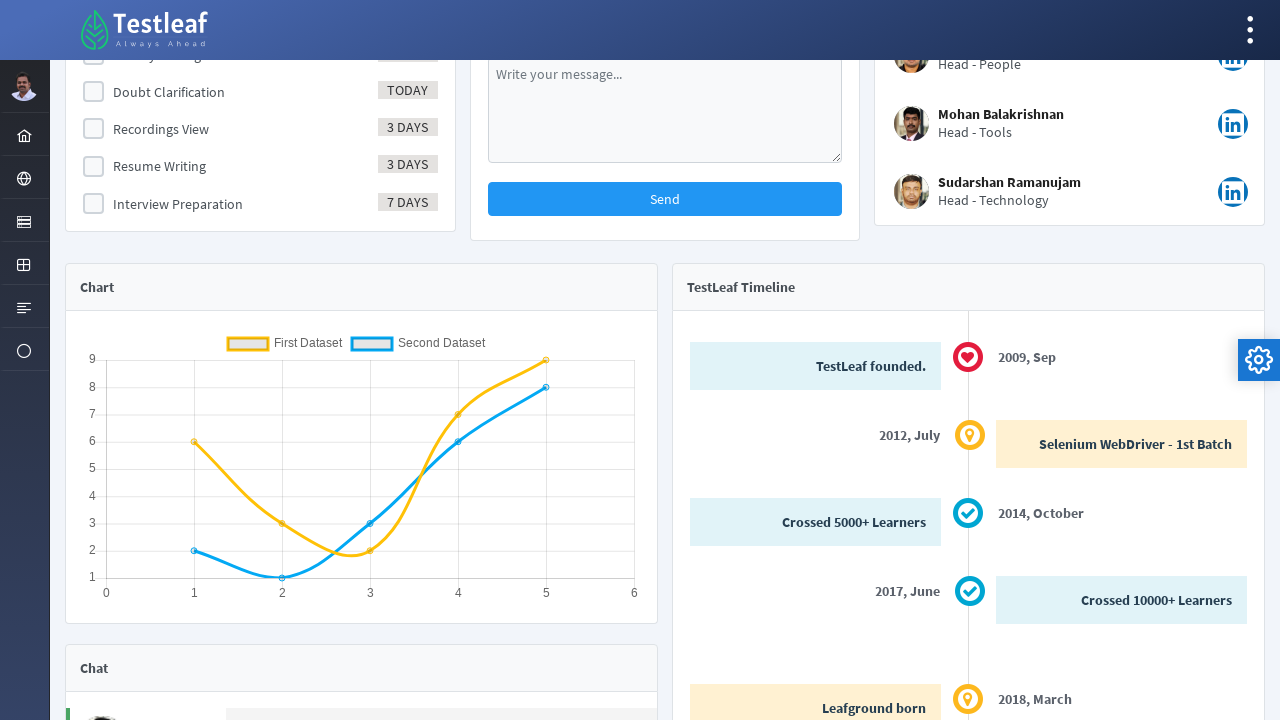

Scrolled left horizontally by 500 pixels
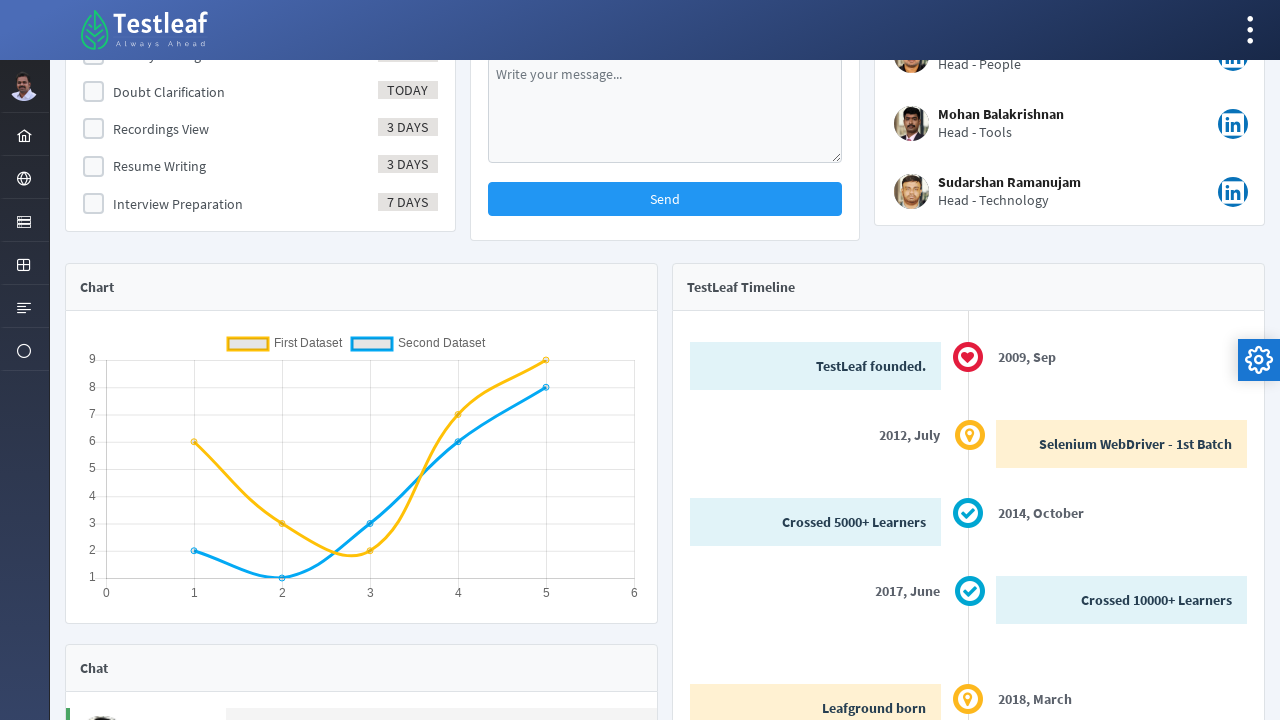

Waited 2000ms after horizontal scroll left
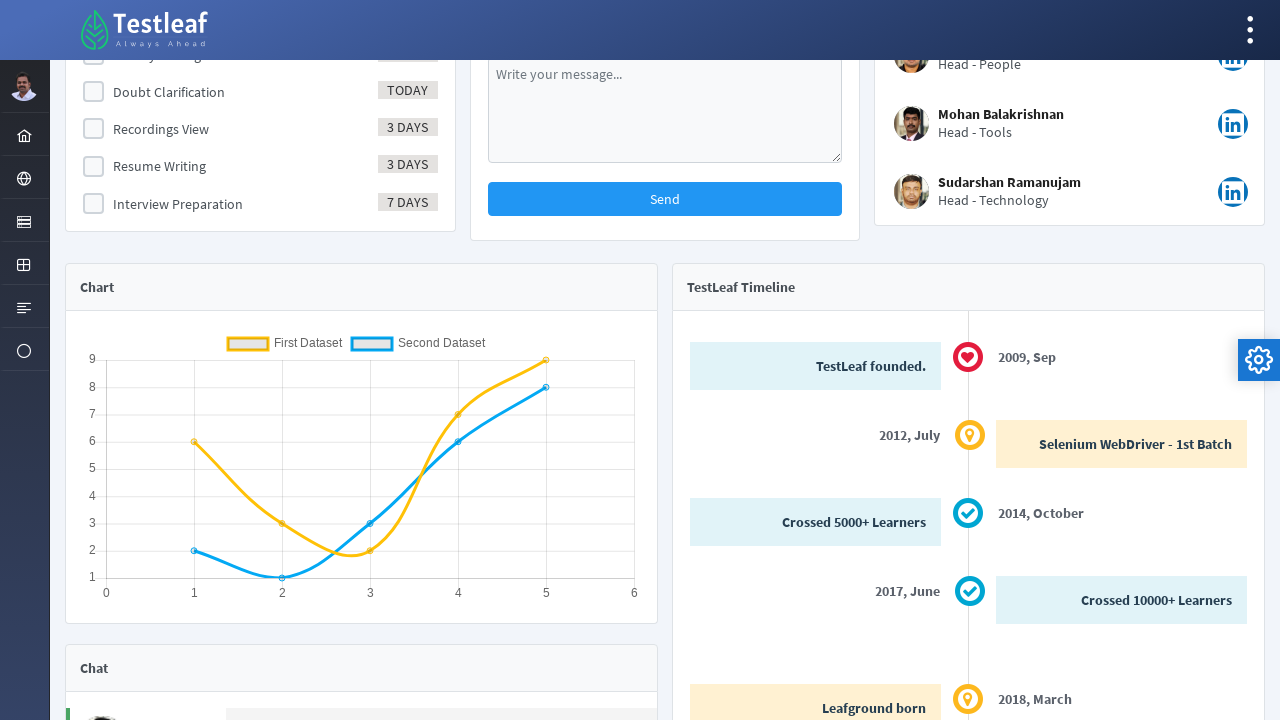

Scrolled to bottom of the page
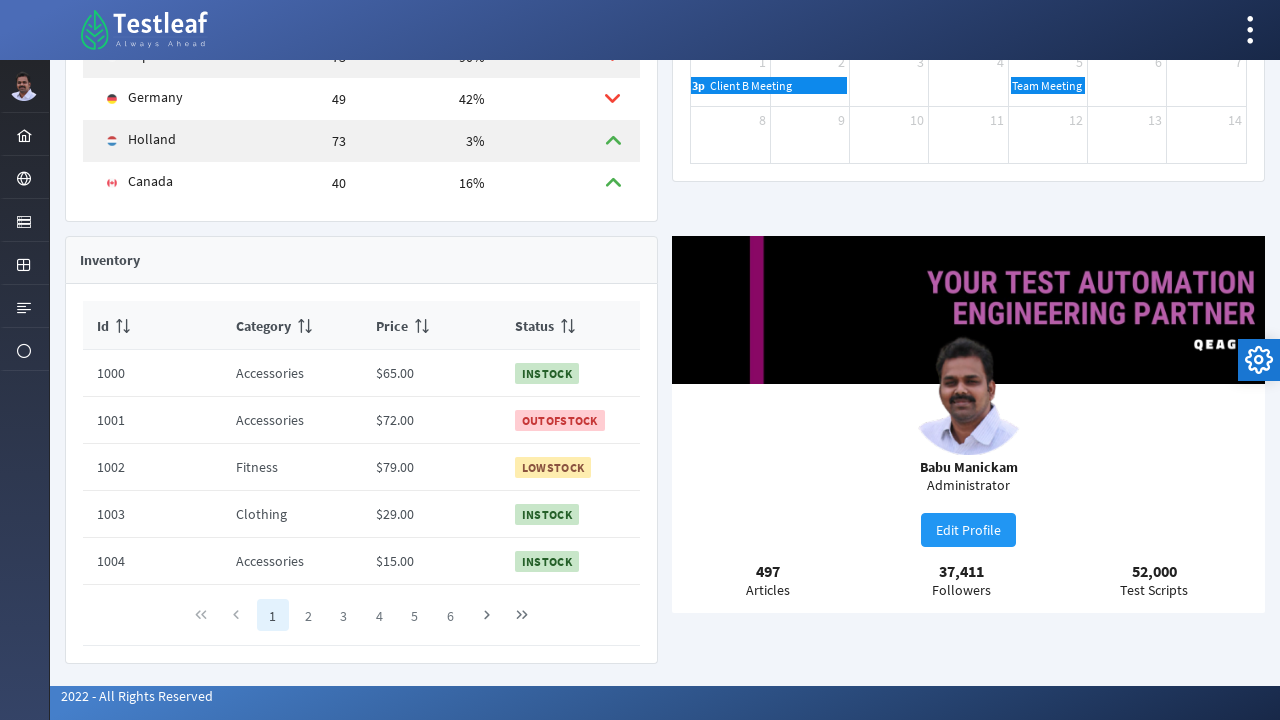

Waited 2000ms after scrolling to bottom
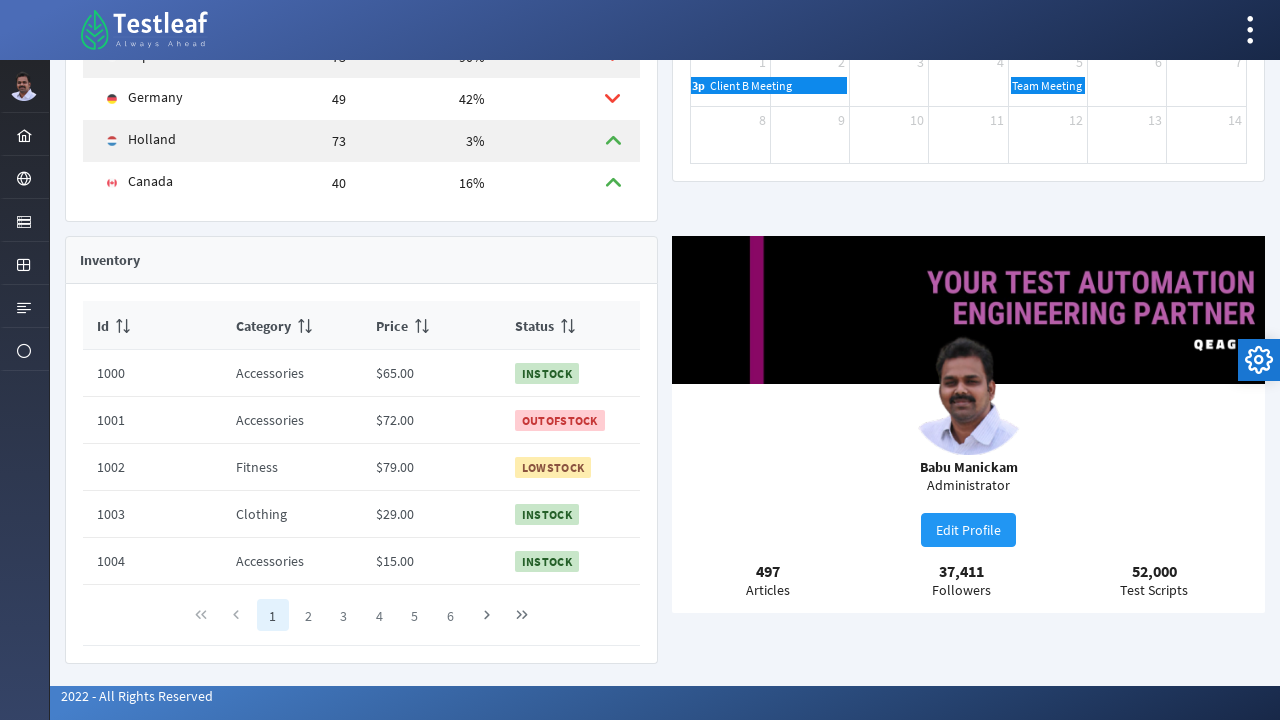

Scrolled to top of the page
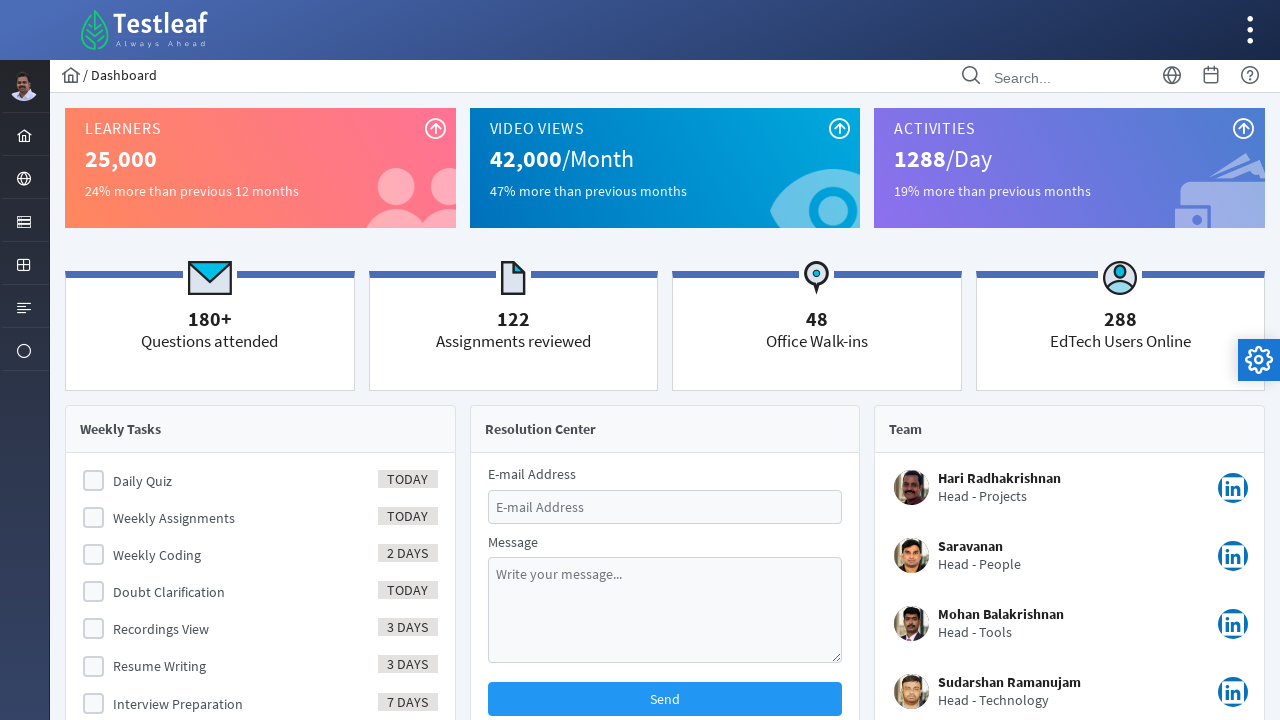

Waited 2000ms after scrolling to top
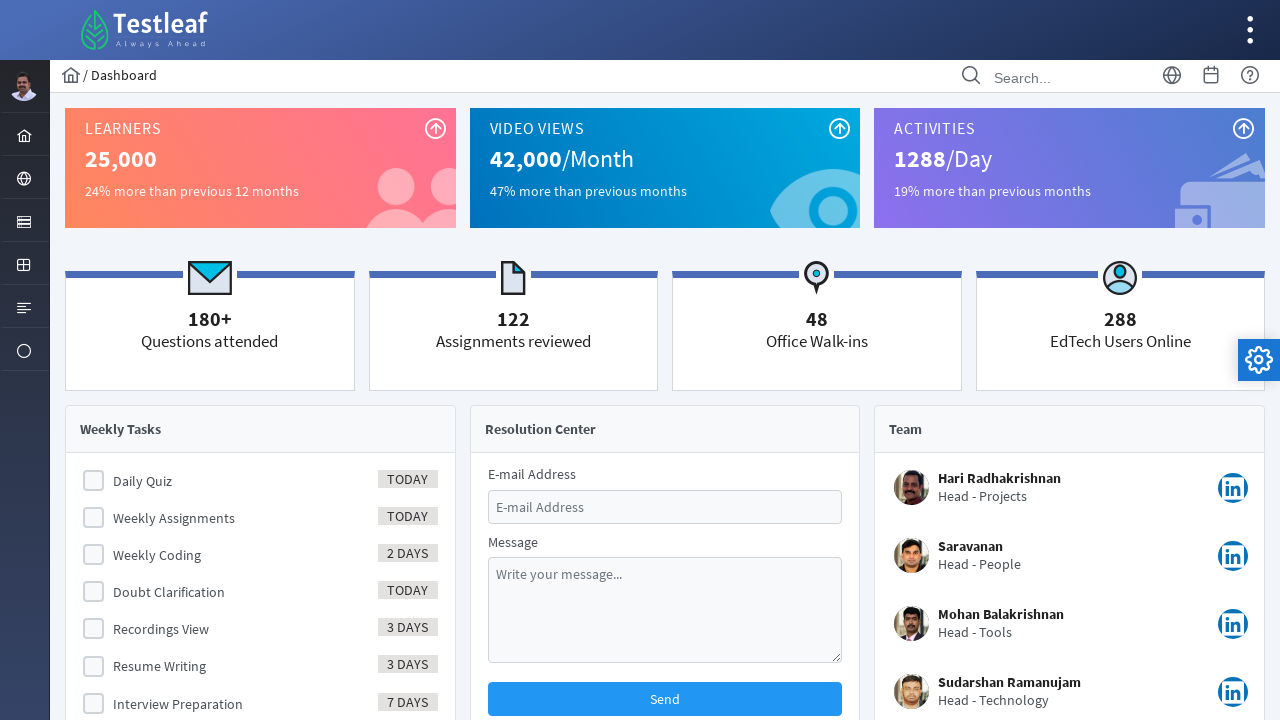

Located the calendar button element
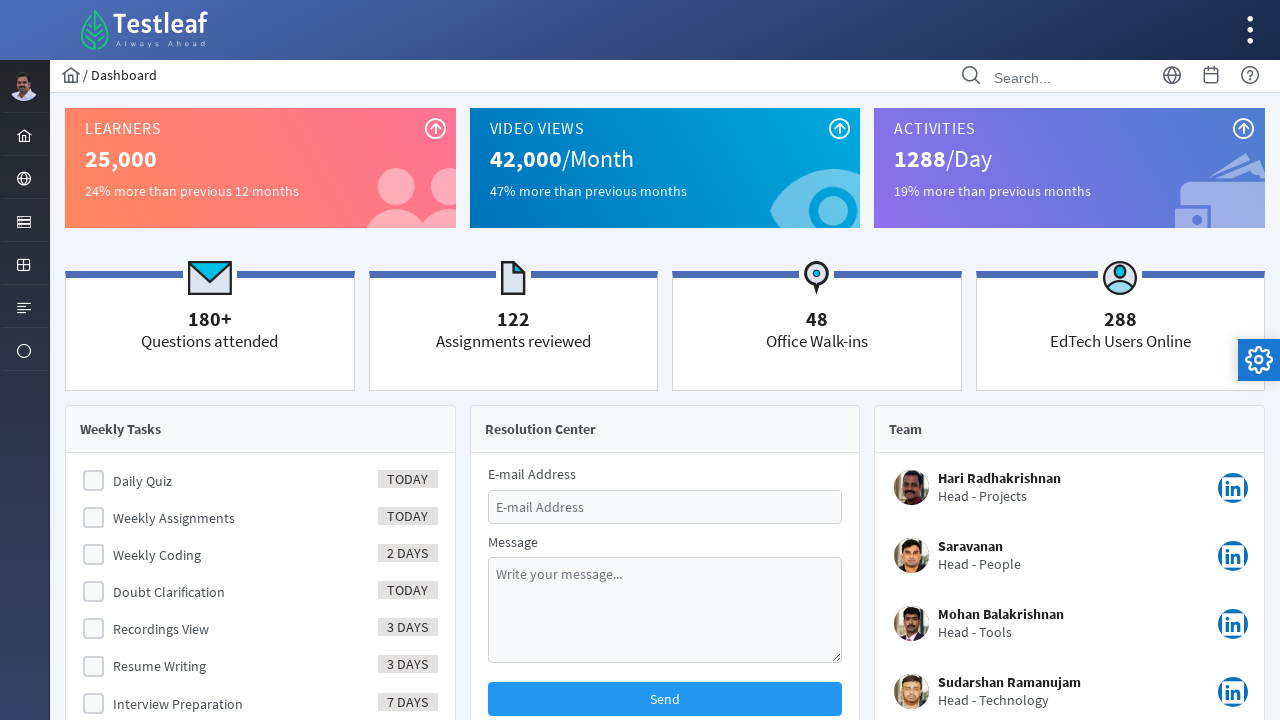

Scrolled to calendar button element into view
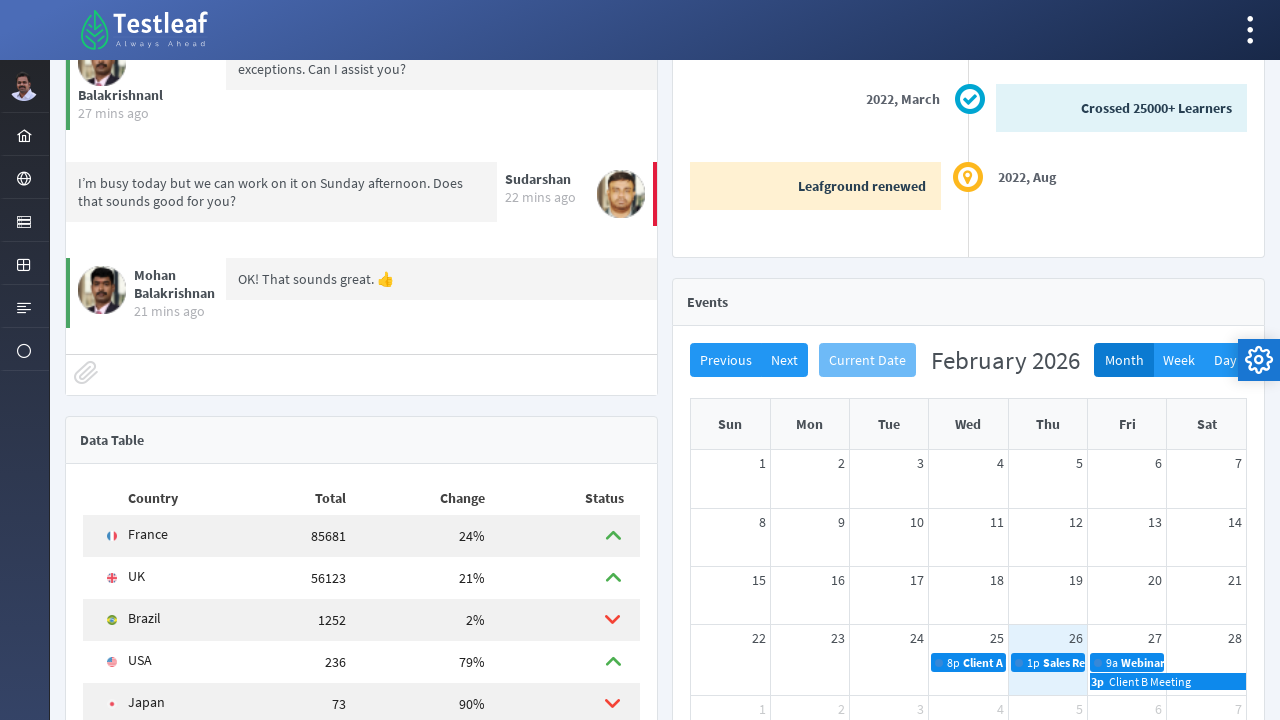

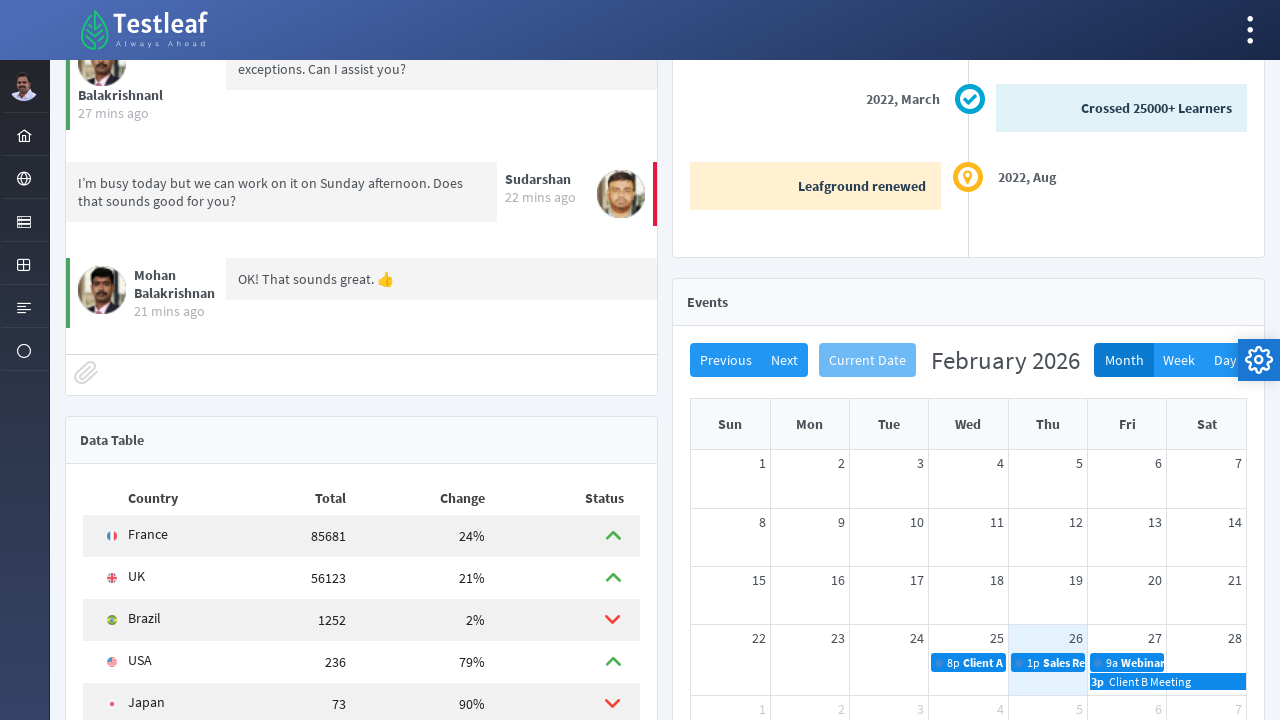